Tests form interaction on RPA Challenge by locating a specific input field using CSS selector and entering a role value

Starting URL: https://rpachallenge.com/

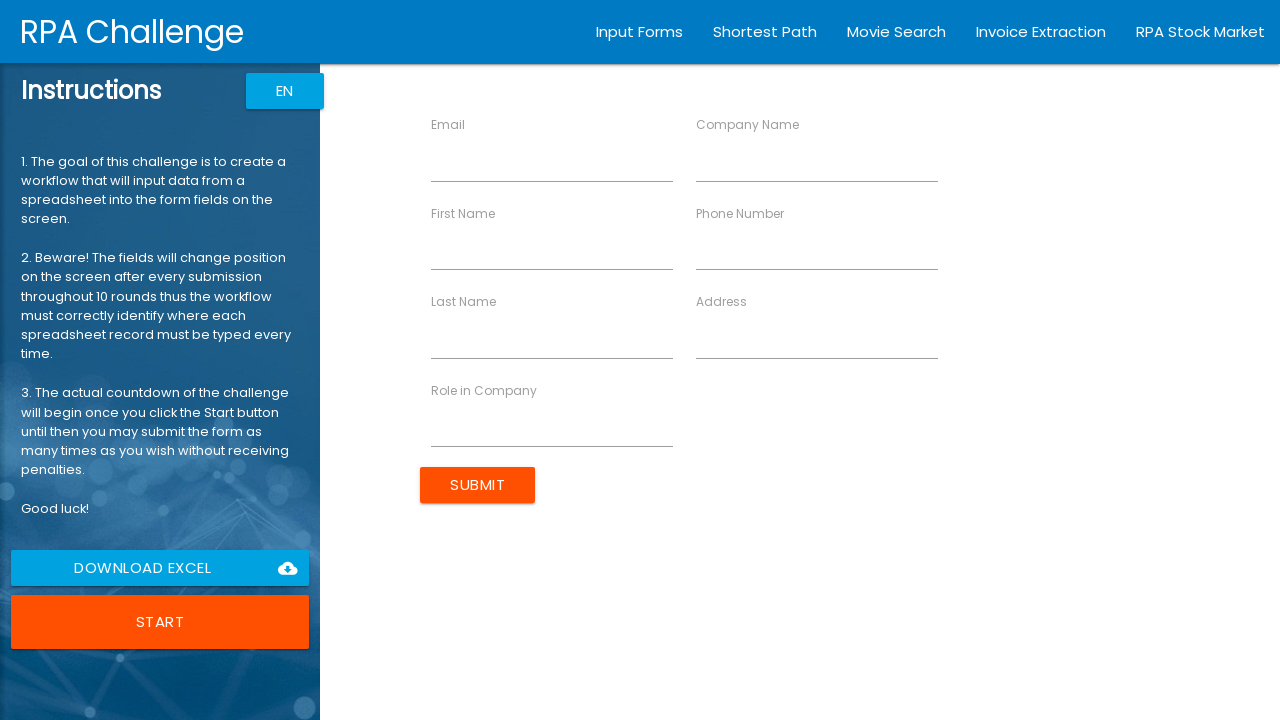

Filled input field with 'QA Manager' role value using CSS selector input[ng-reflect-name='labelAddress'] on input[ng-reflect-name='labelAddress']
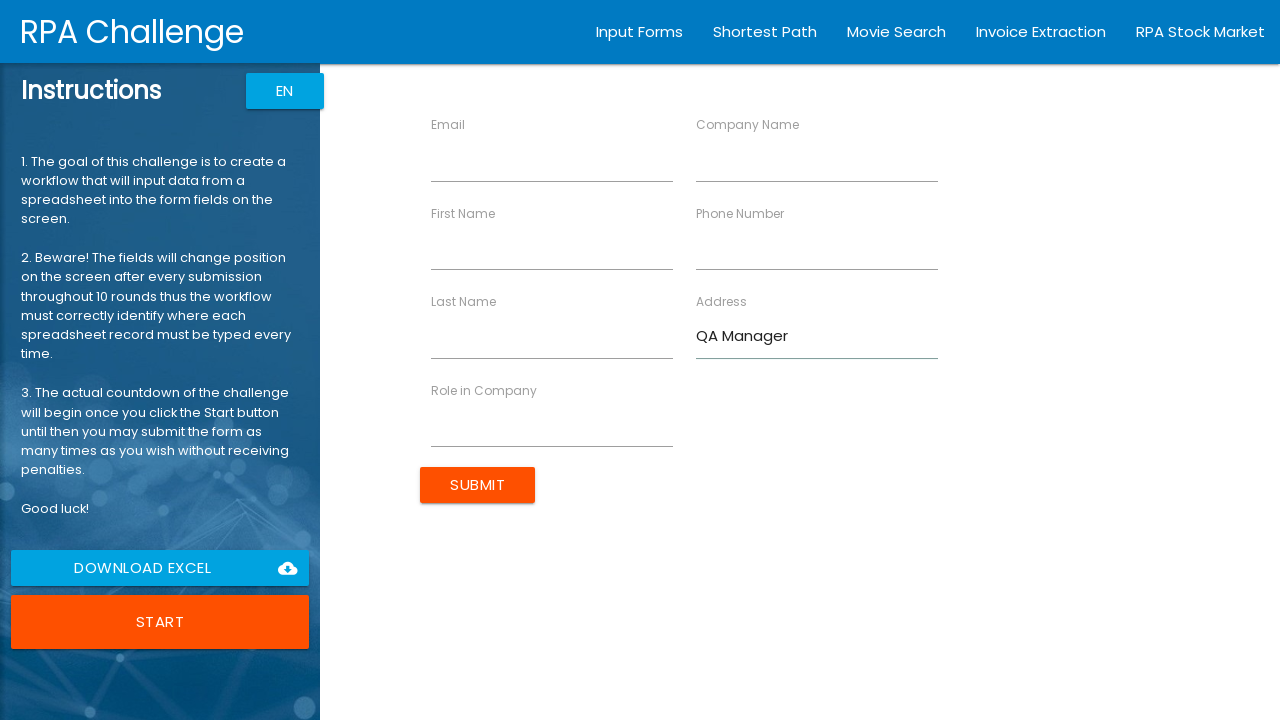

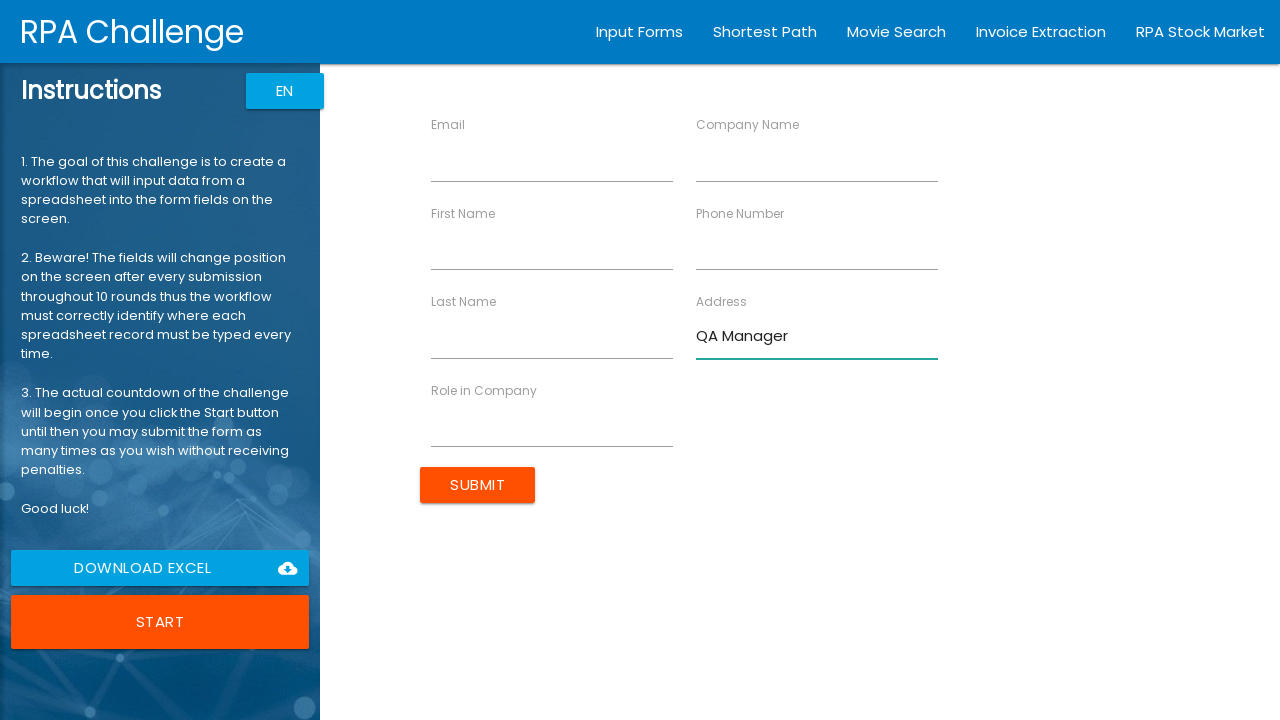